Verifies that the Name label is displayed correctly on the practice form

Starting URL: https://demoqa.com/automation-practice-form

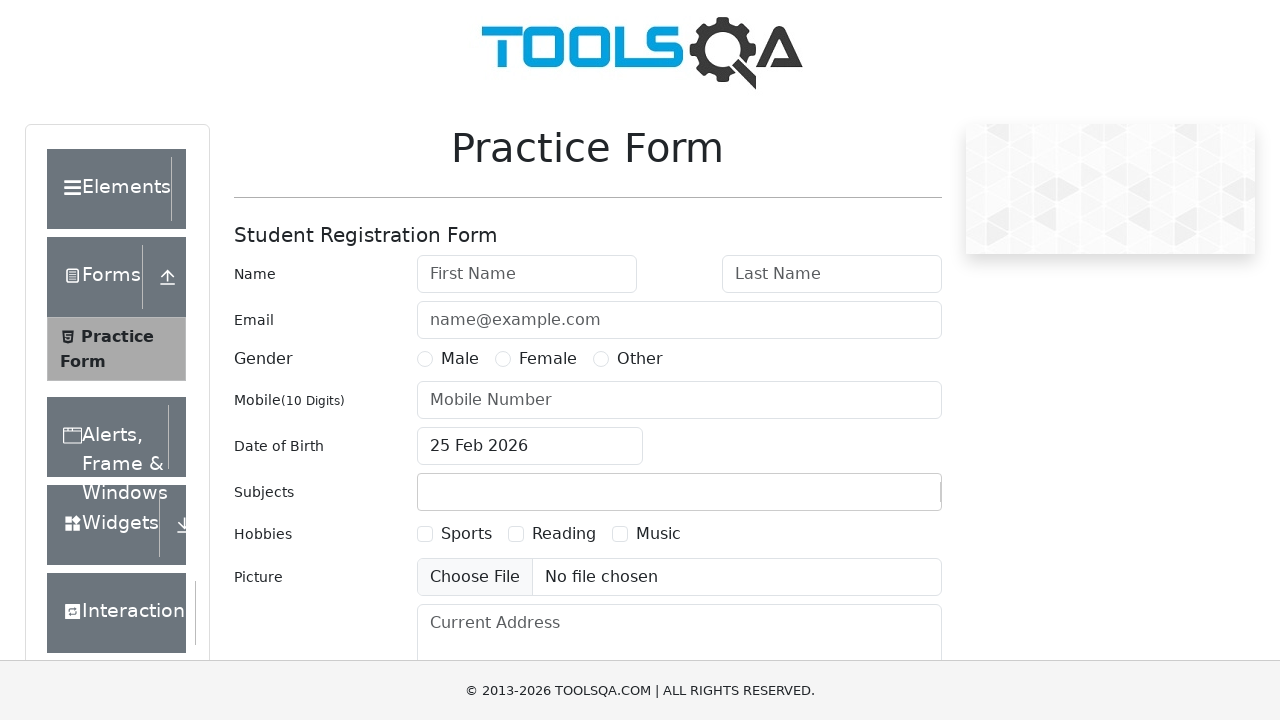

Located Name label element using xpath selector
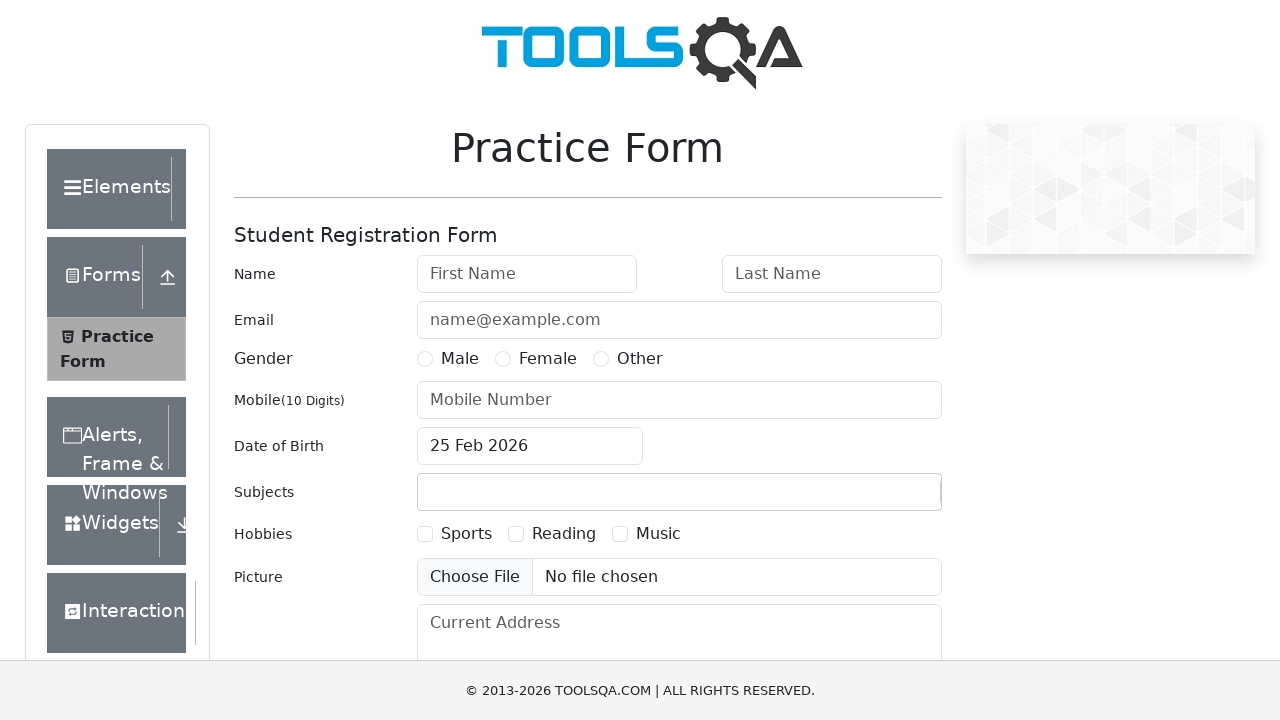

Verified that Name label displays correct text 'Name'
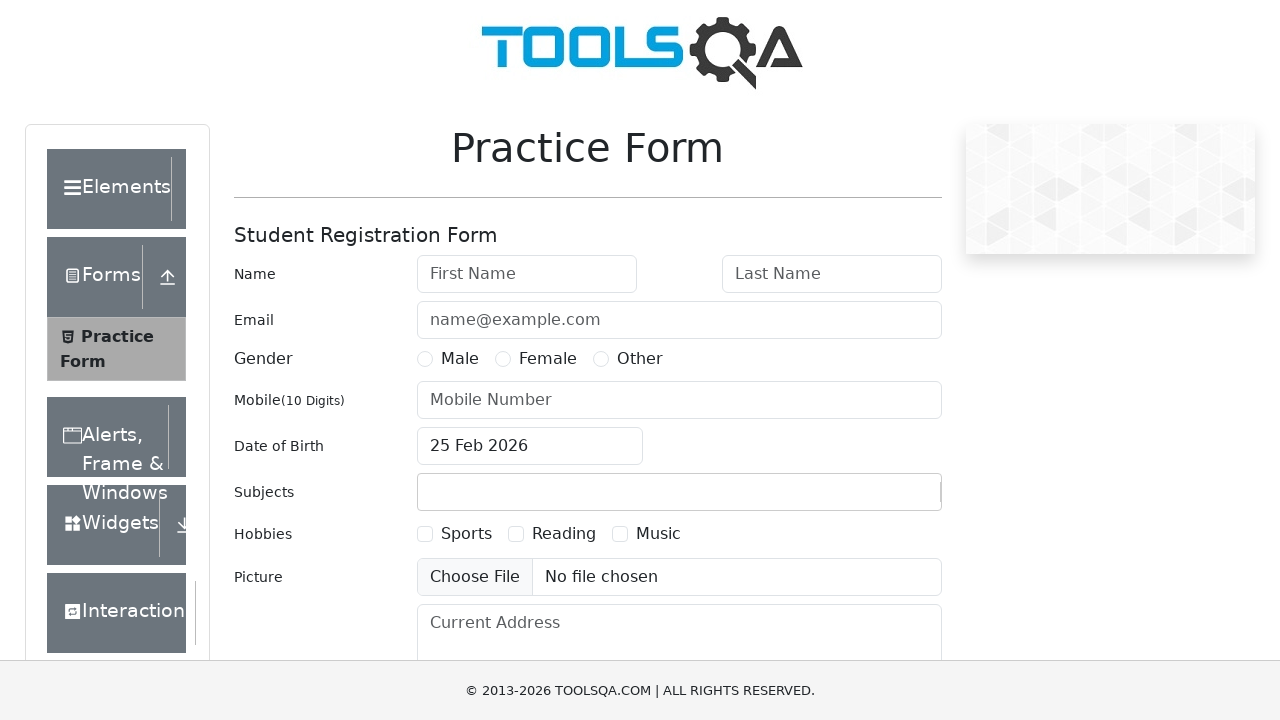

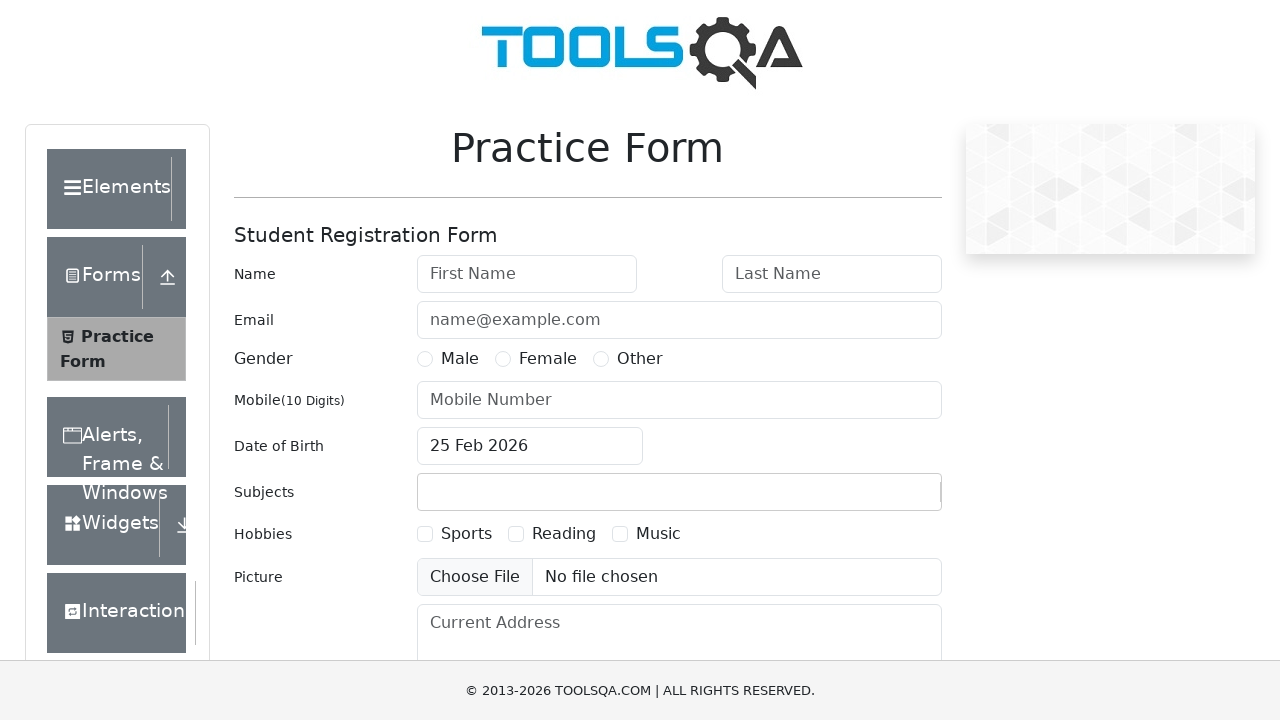